Tests that pressing Escape cancels editing and restores original text

Starting URL: https://demo.playwright.dev/todomvc

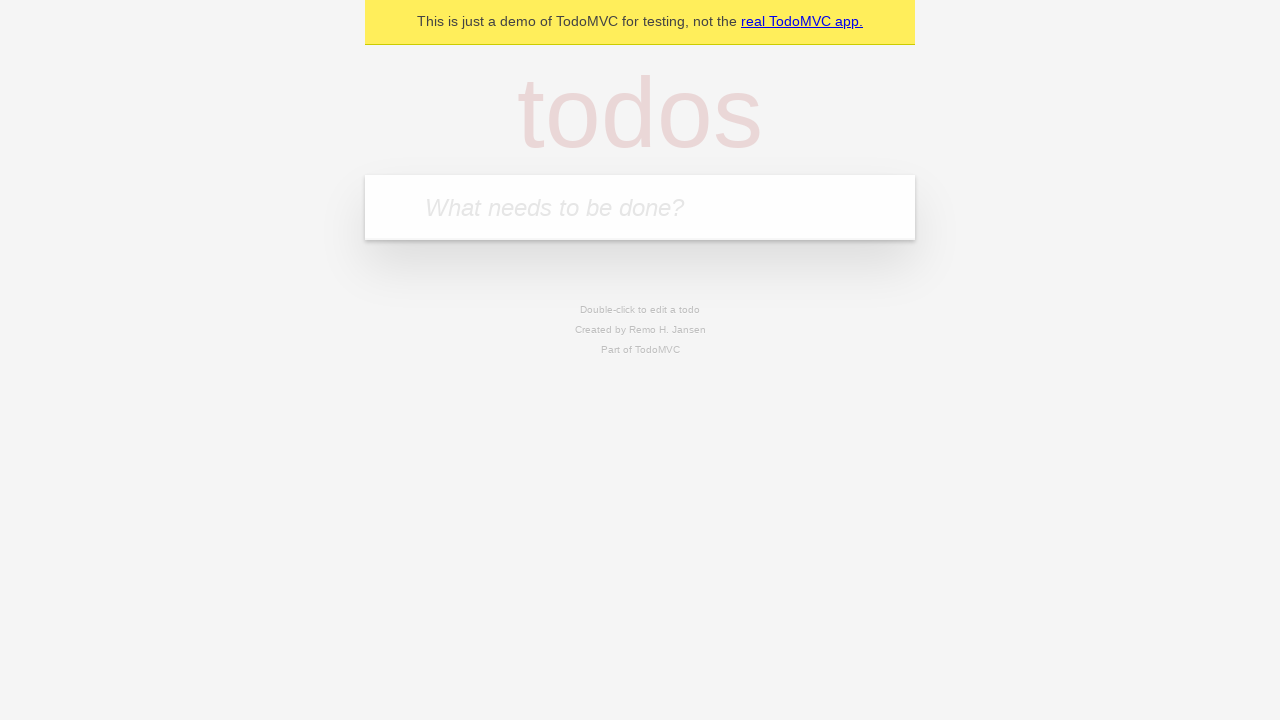

Filled todo input with 'buy some cheese' on internal:attr=[placeholder="What needs to be done?"i]
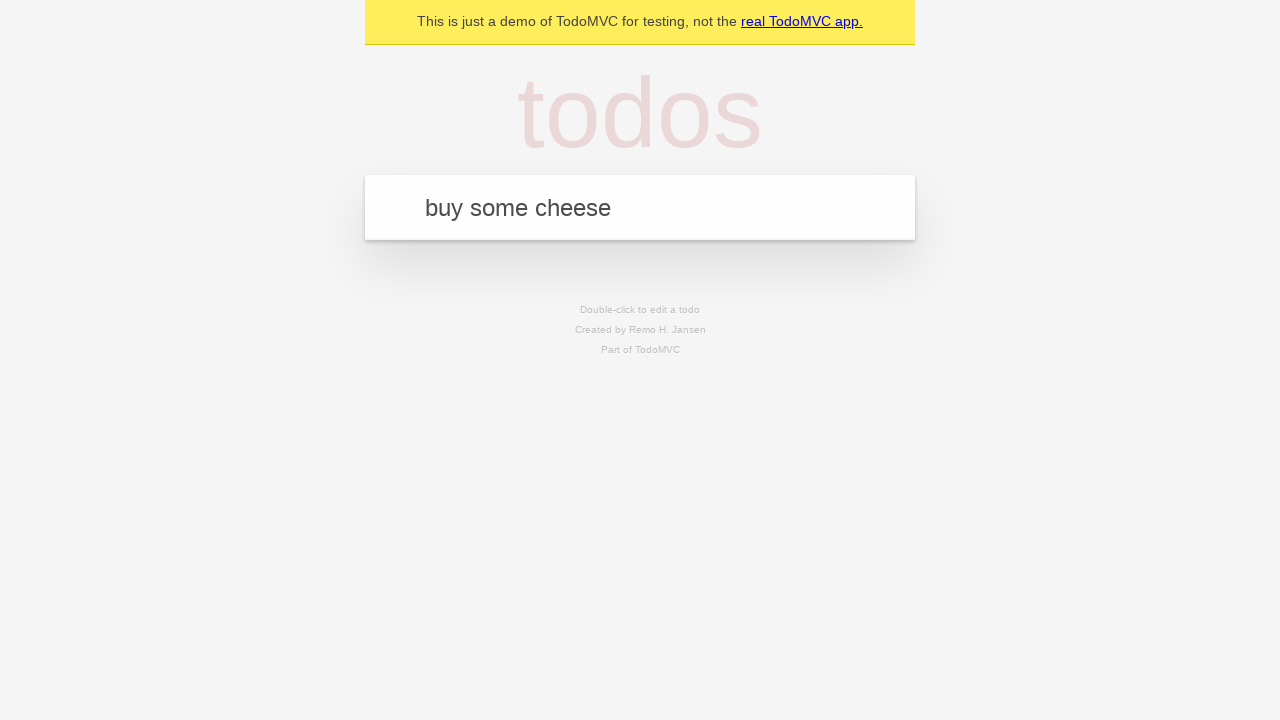

Pressed Enter to create first todo on internal:attr=[placeholder="What needs to be done?"i]
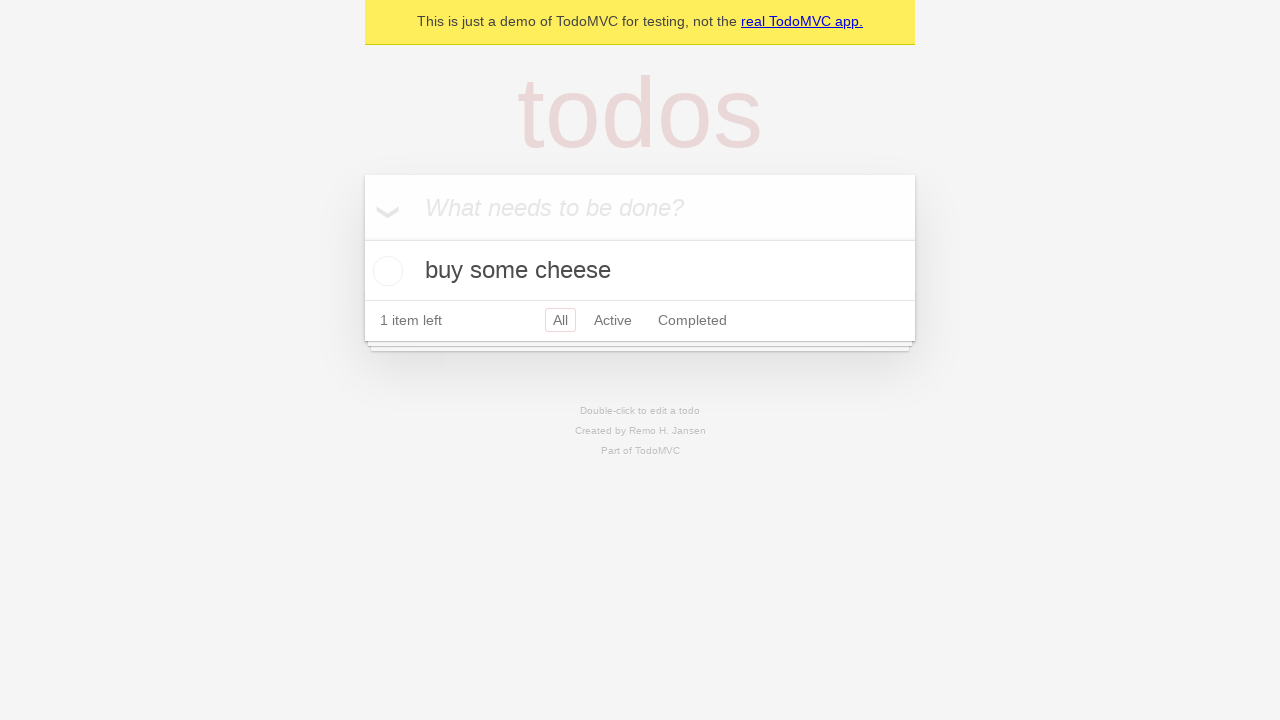

Filled todo input with 'feed the cat' on internal:attr=[placeholder="What needs to be done?"i]
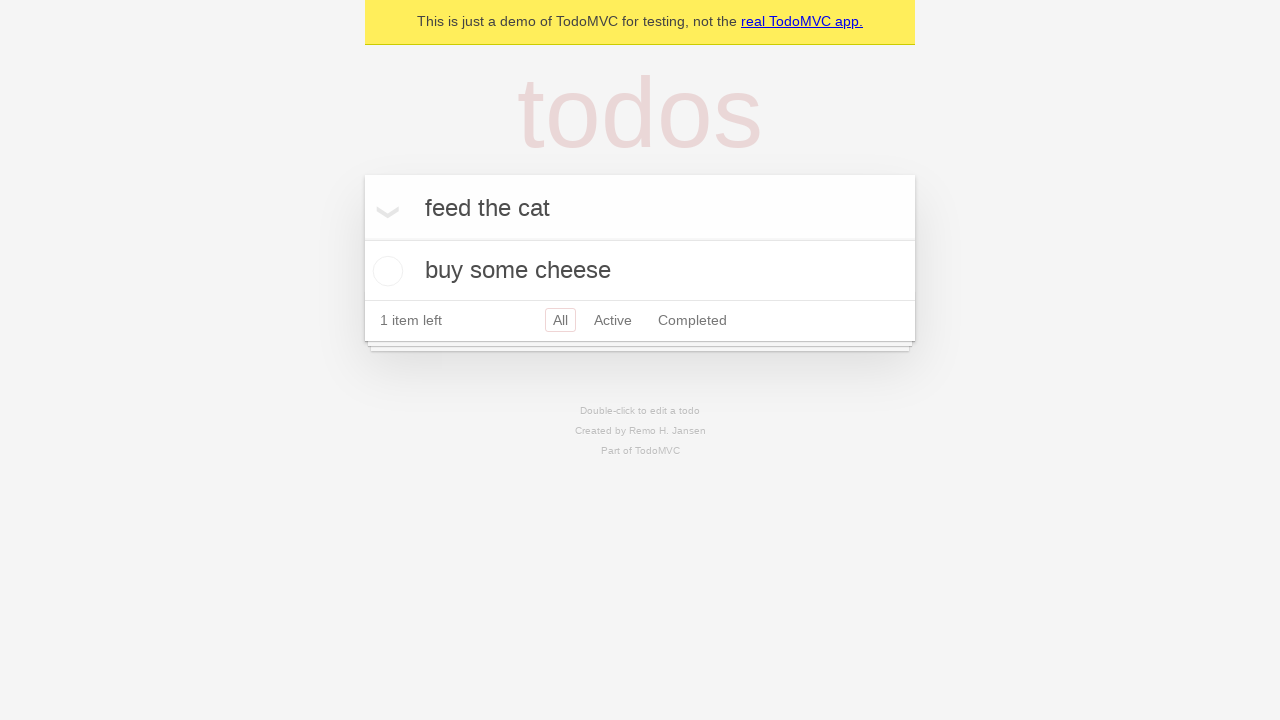

Pressed Enter to create second todo on internal:attr=[placeholder="What needs to be done?"i]
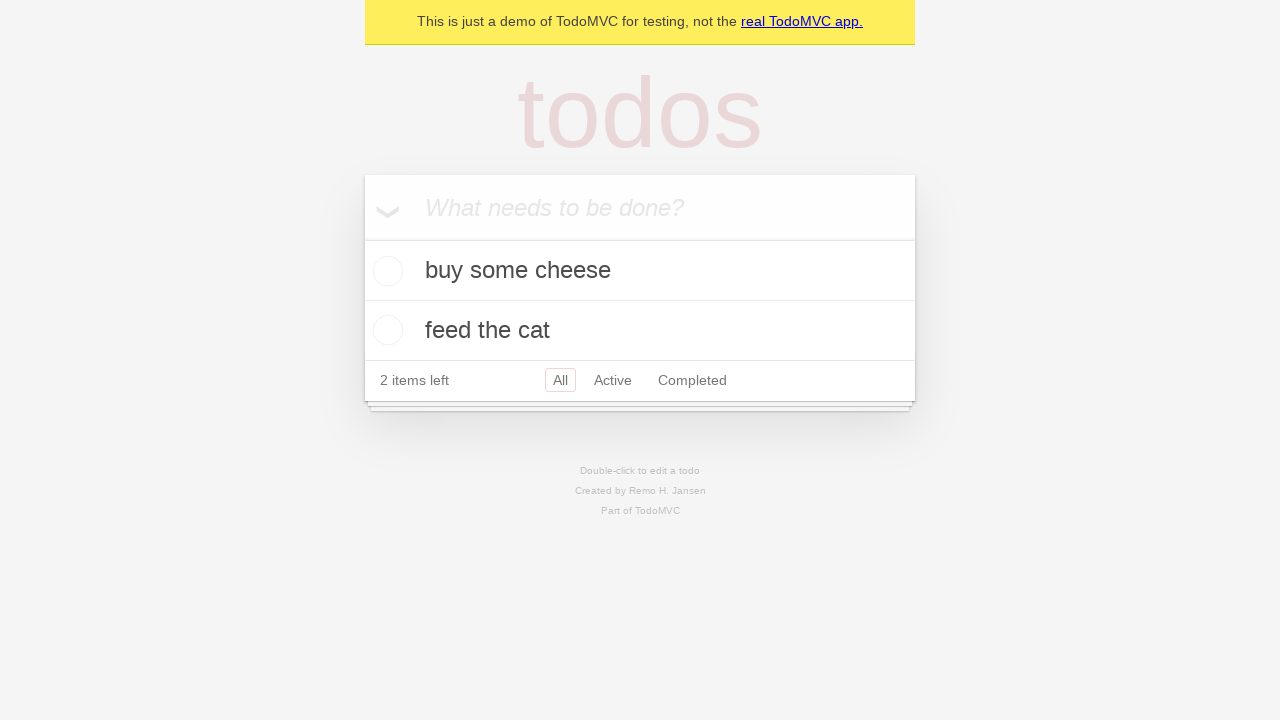

Filled todo input with 'book a doctors appointment' on internal:attr=[placeholder="What needs to be done?"i]
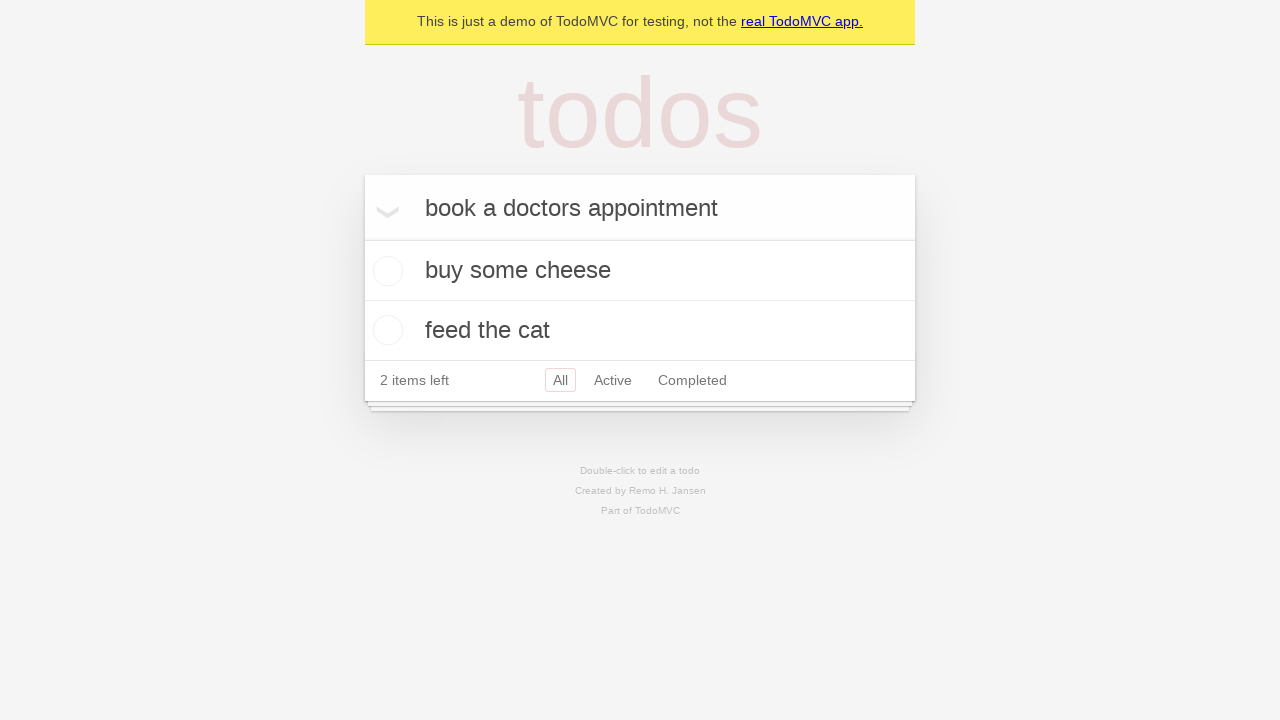

Pressed Enter to create third todo on internal:attr=[placeholder="What needs to be done?"i]
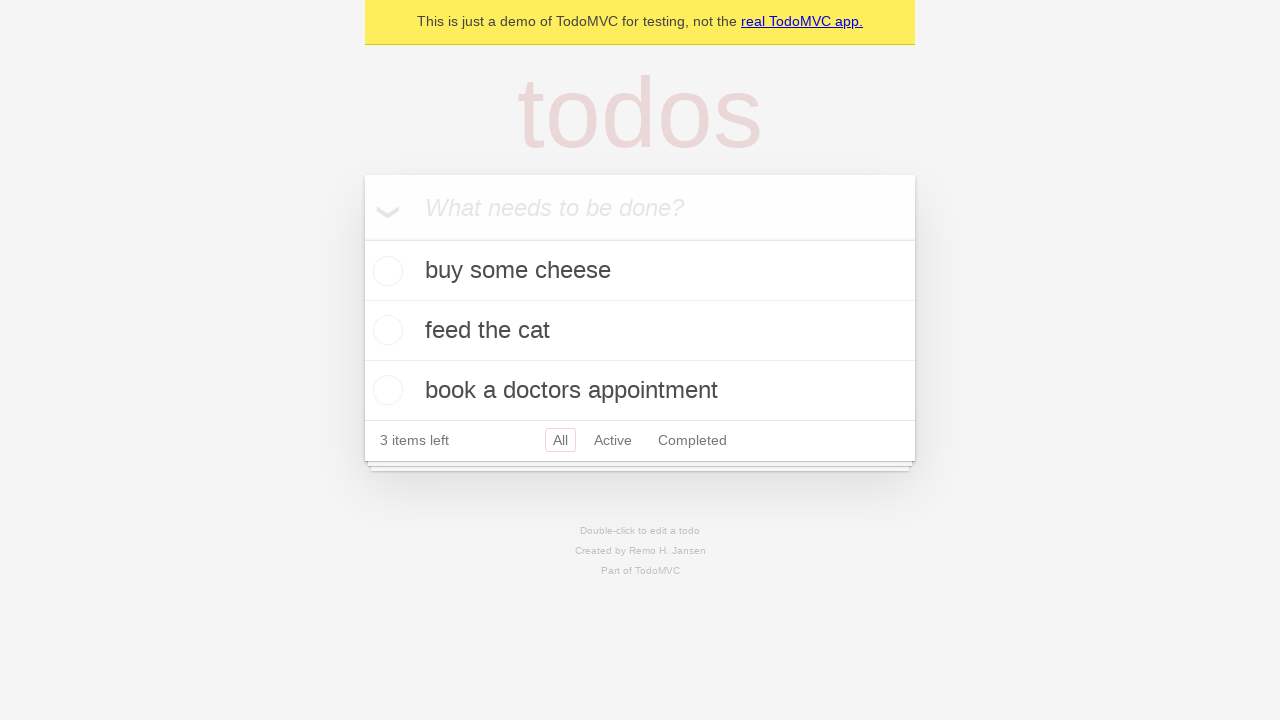

Double-clicked second todo to enter edit mode at (640, 331) on [data-testid='todo-item'] >> nth=1
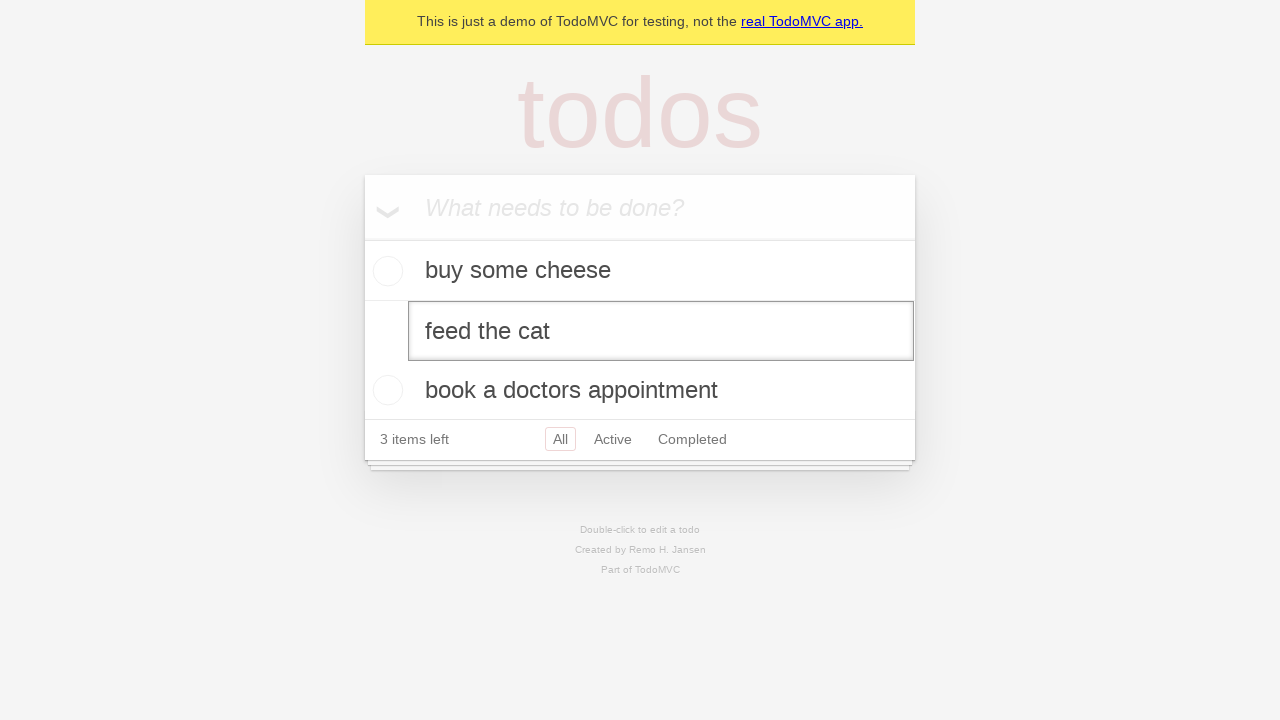

Filled edit field with 'buy some sausages' on [data-testid='todo-item'] >> nth=1 >> internal:role=textbox[name="Edit"i]
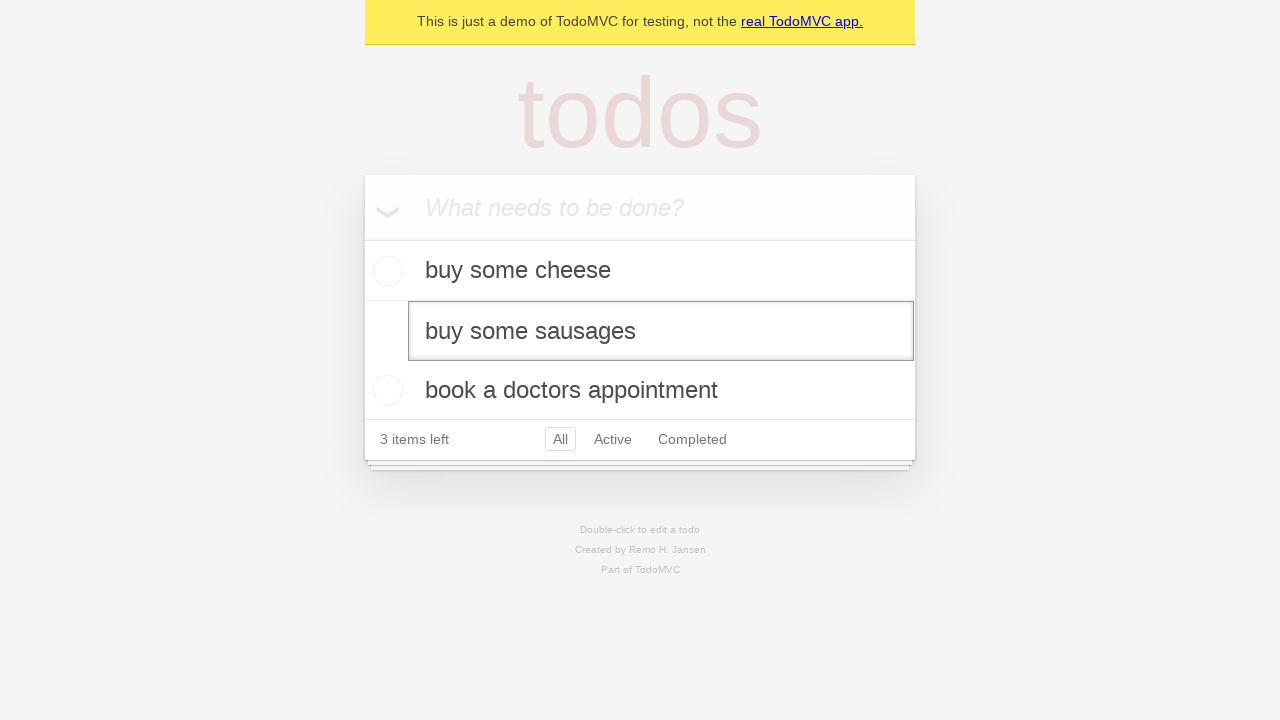

Pressed Escape to cancel editing and restore original text on [data-testid='todo-item'] >> nth=1 >> internal:role=textbox[name="Edit"i]
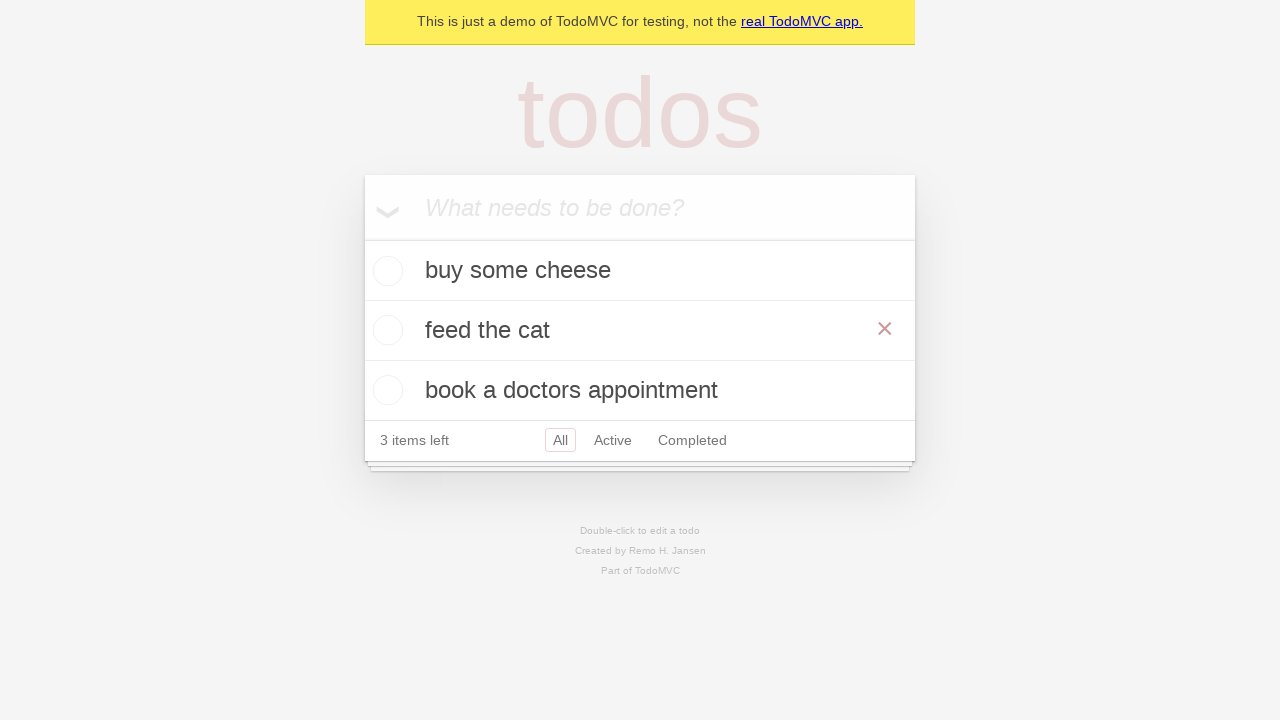

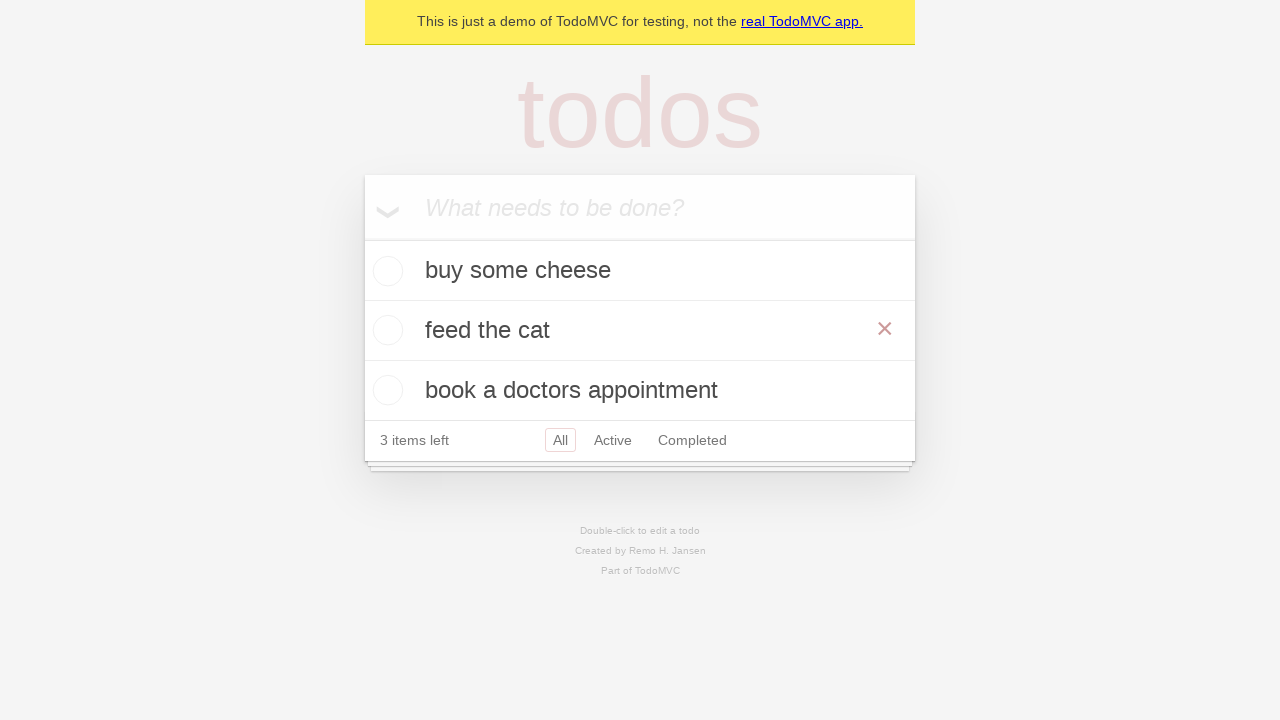